Tests finding an element that is dynamically created after clicking a start button

Starting URL: https://the-internet.herokuapp.com/dynamic_loading/2

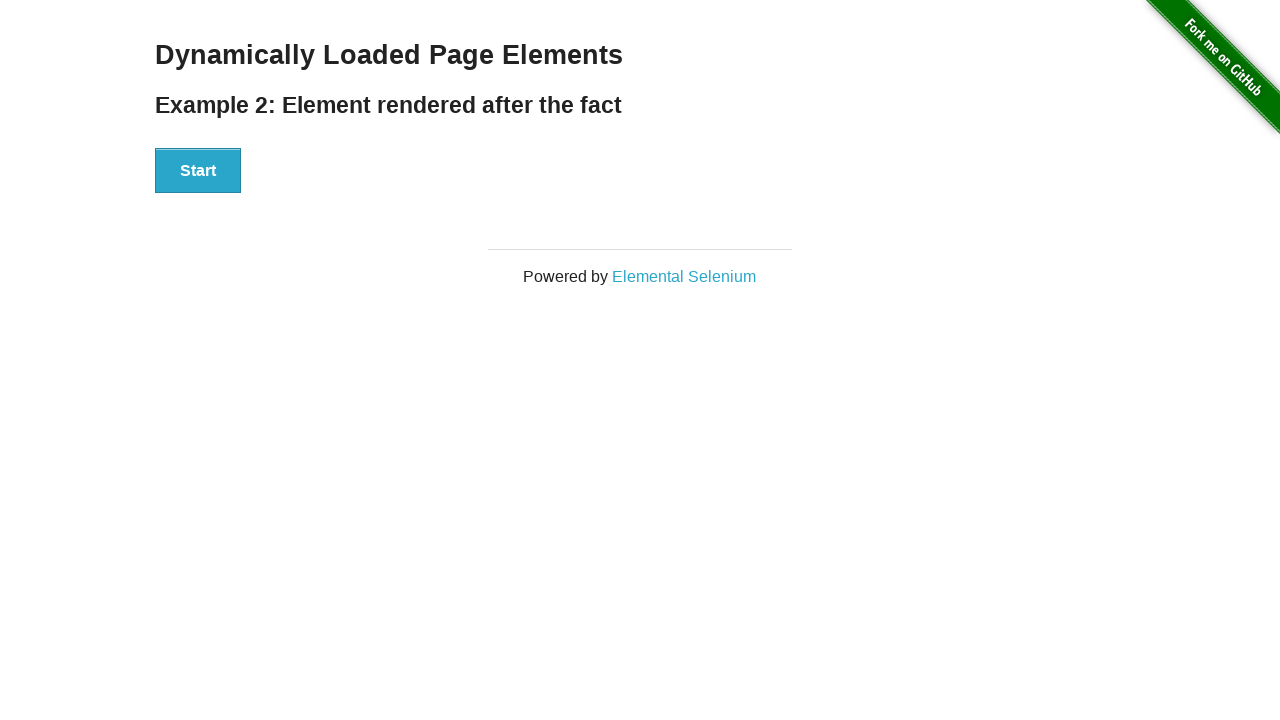

Clicked the Start button to initiate dynamic element loading at (198, 171) on #start button
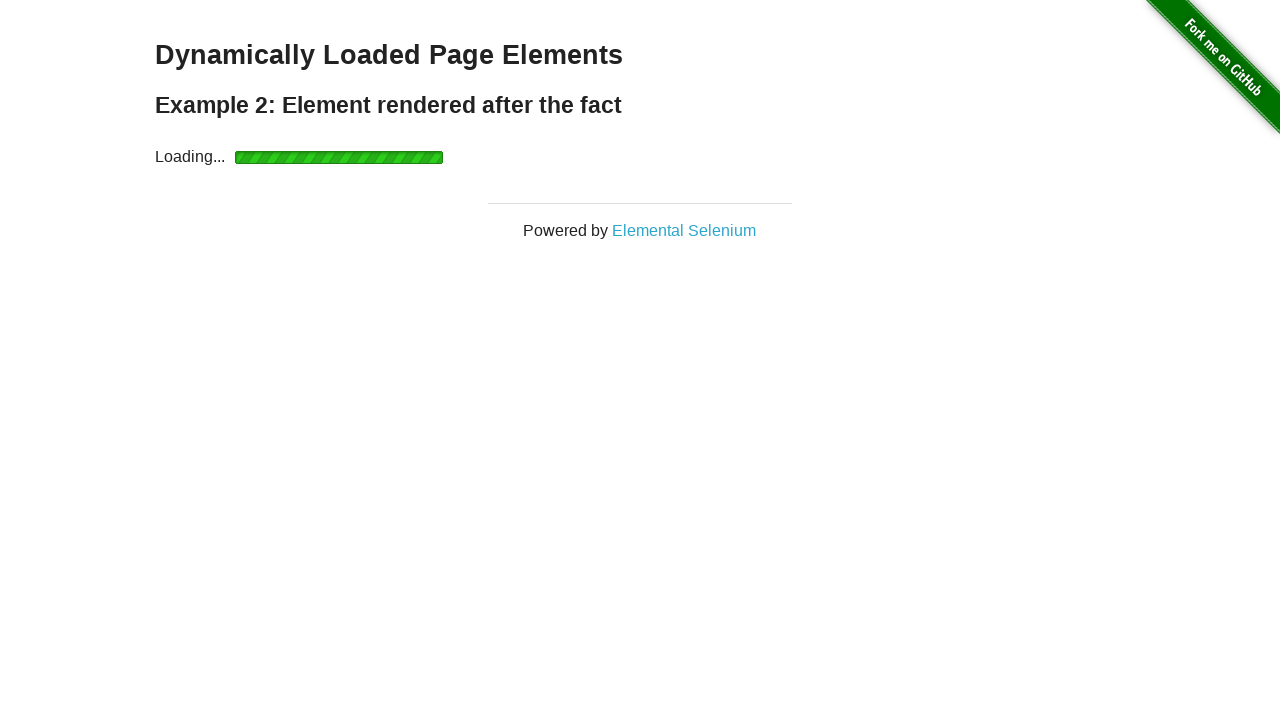

Dynamically created element appeared after page load
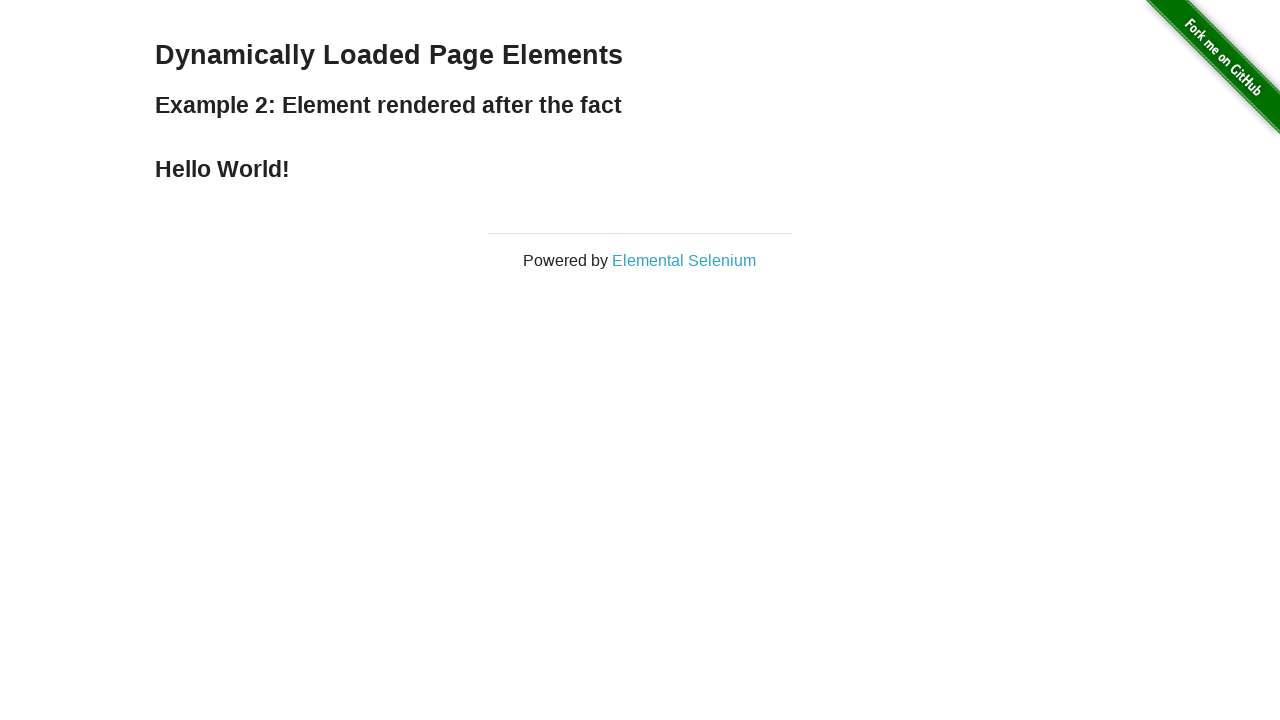

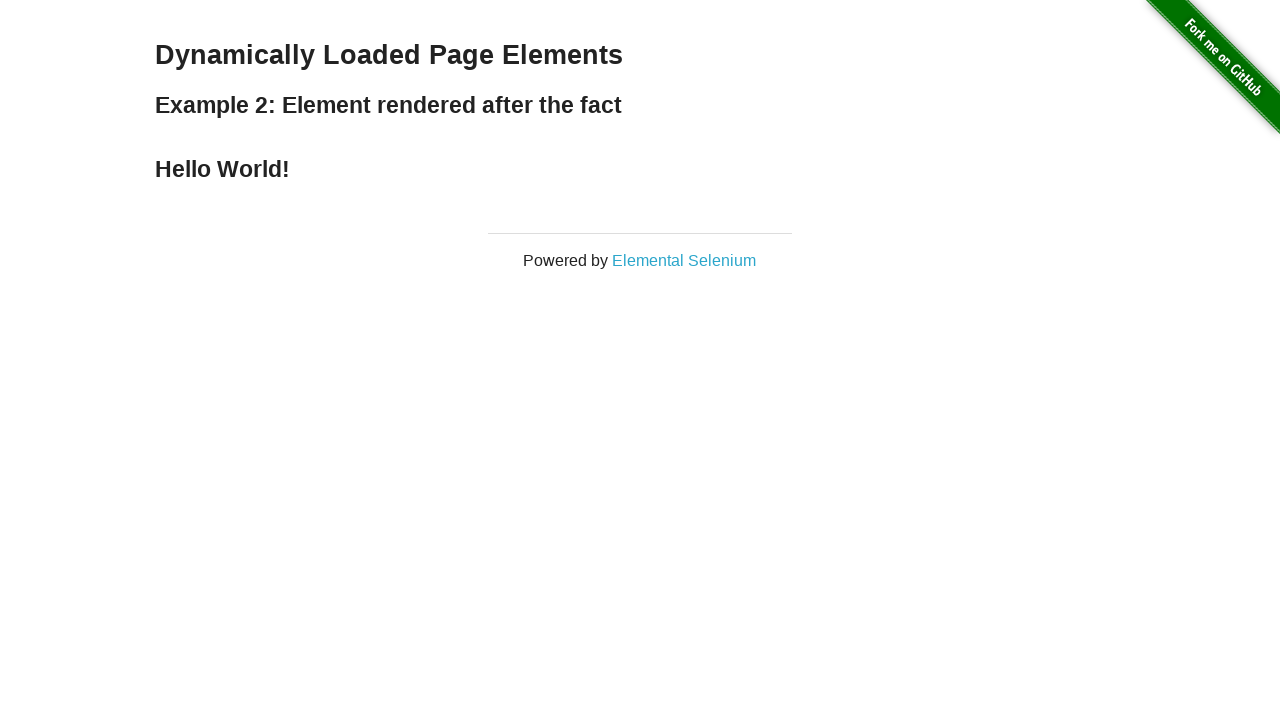